Tests dynamic loading by clicking the Start button and waiting for the loading indicator to disappear before verifying "Hello World!" text

Starting URL: https://automationfc.github.io/dynamic-loading/

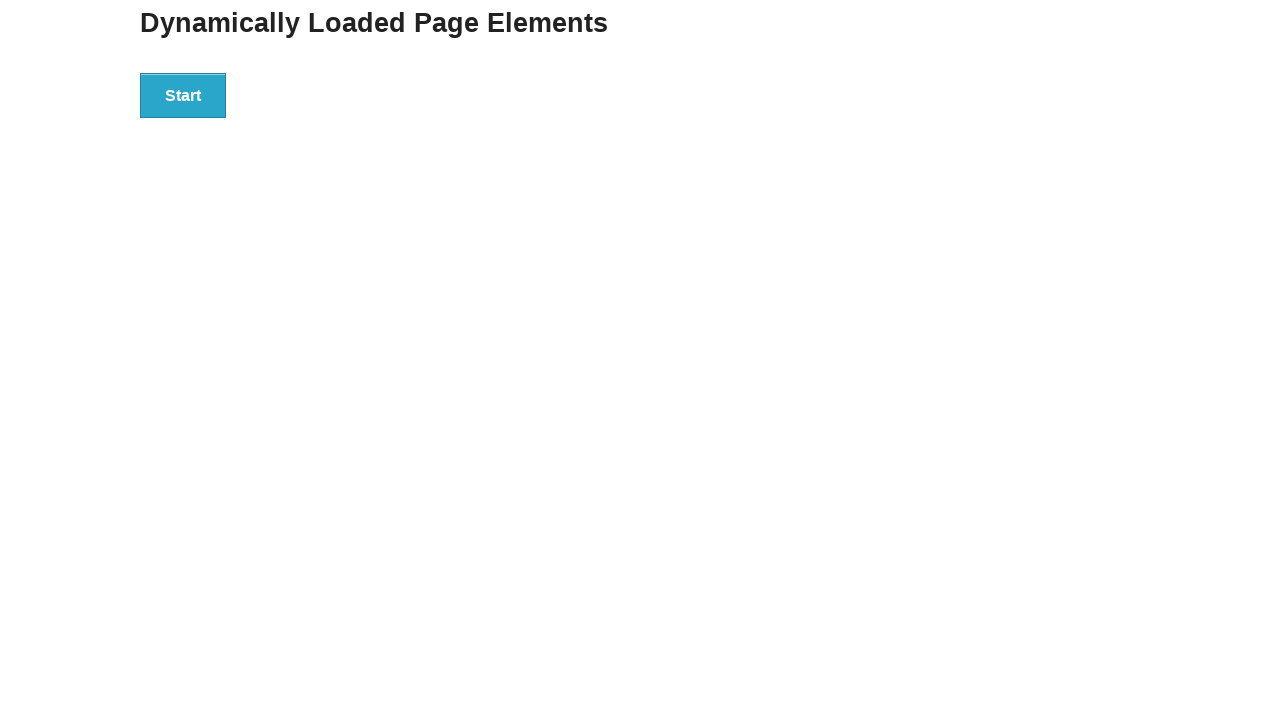

Clicked the Start button at (183, 95) on xpath=//*[text()='Start']
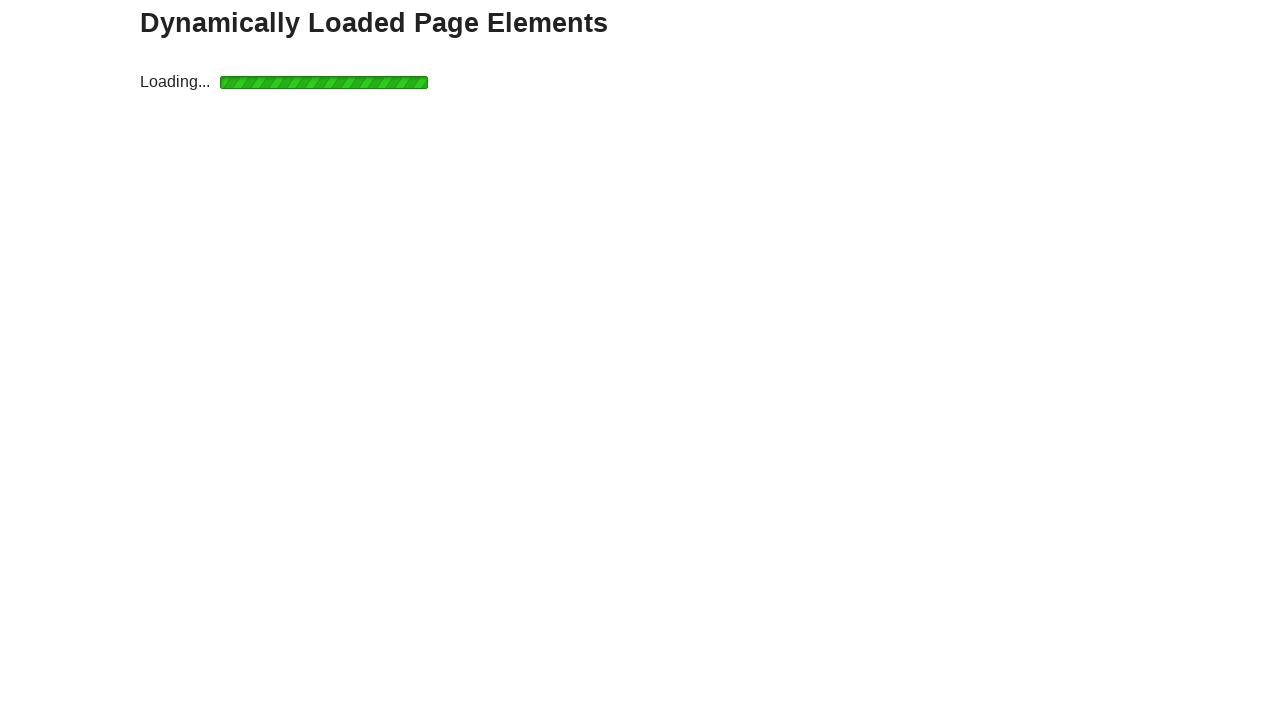

Waited for loading indicator to disappear
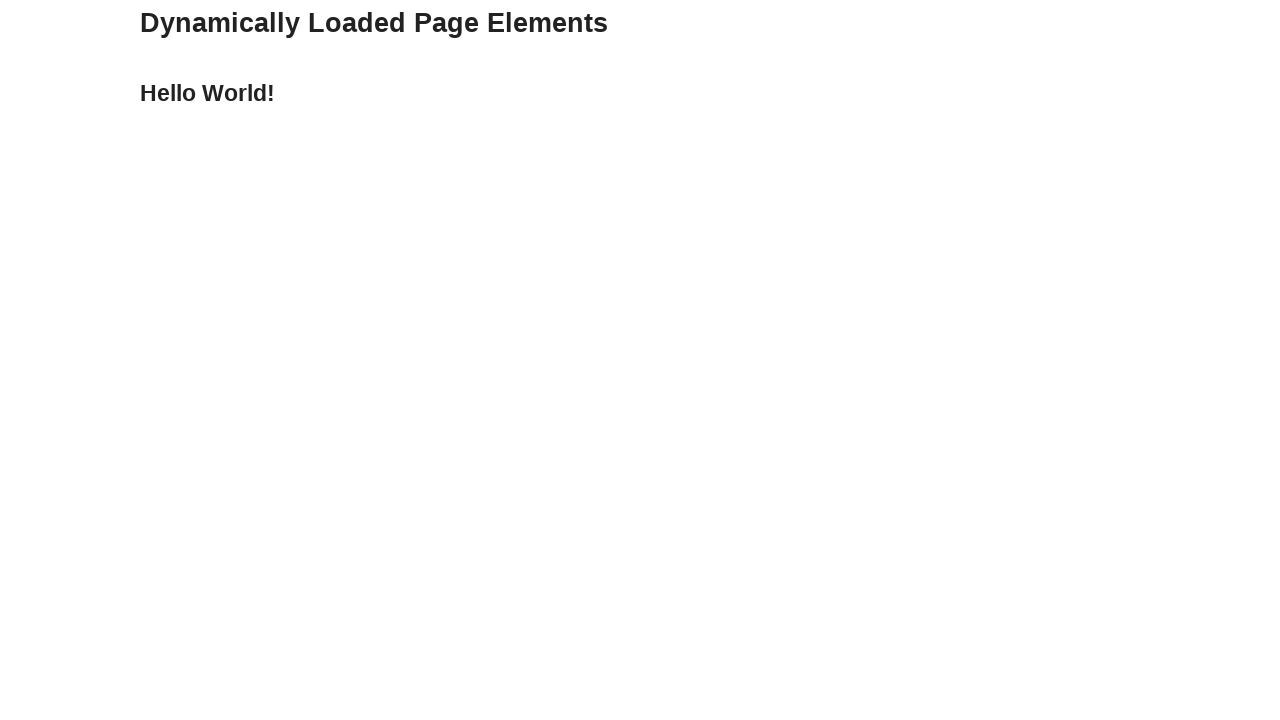

Verified 'Hello World!' text is visible
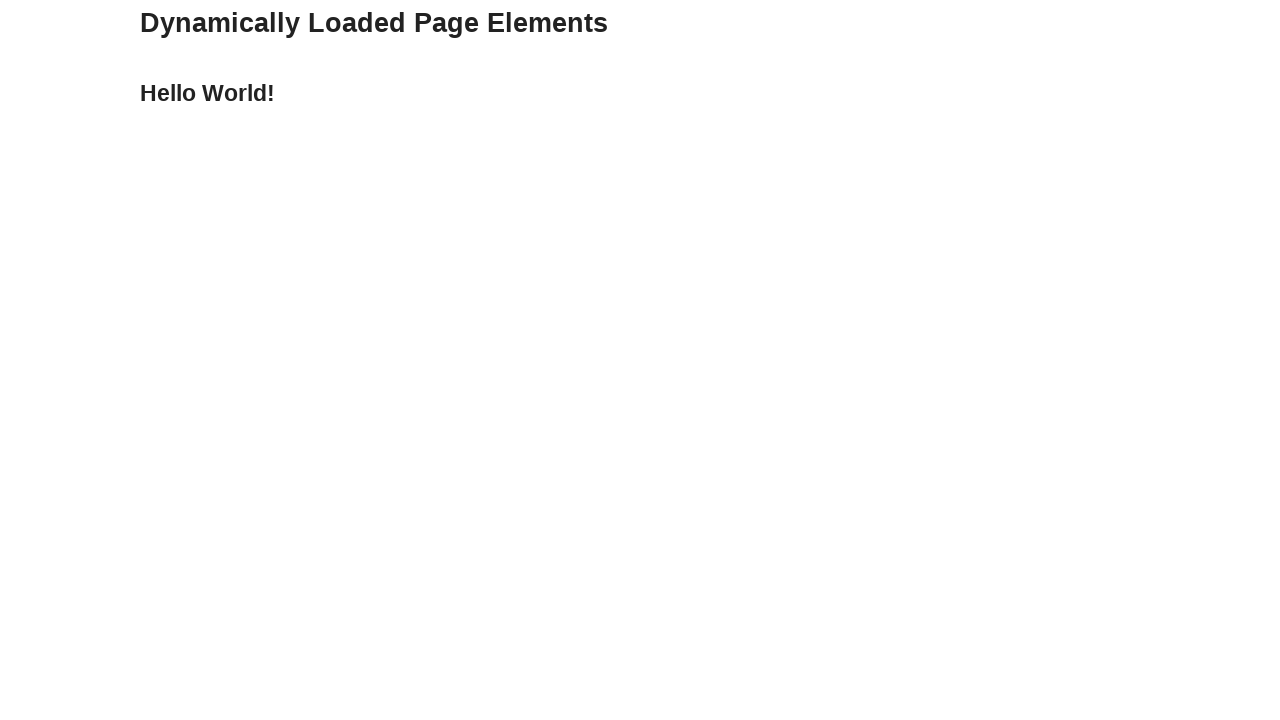

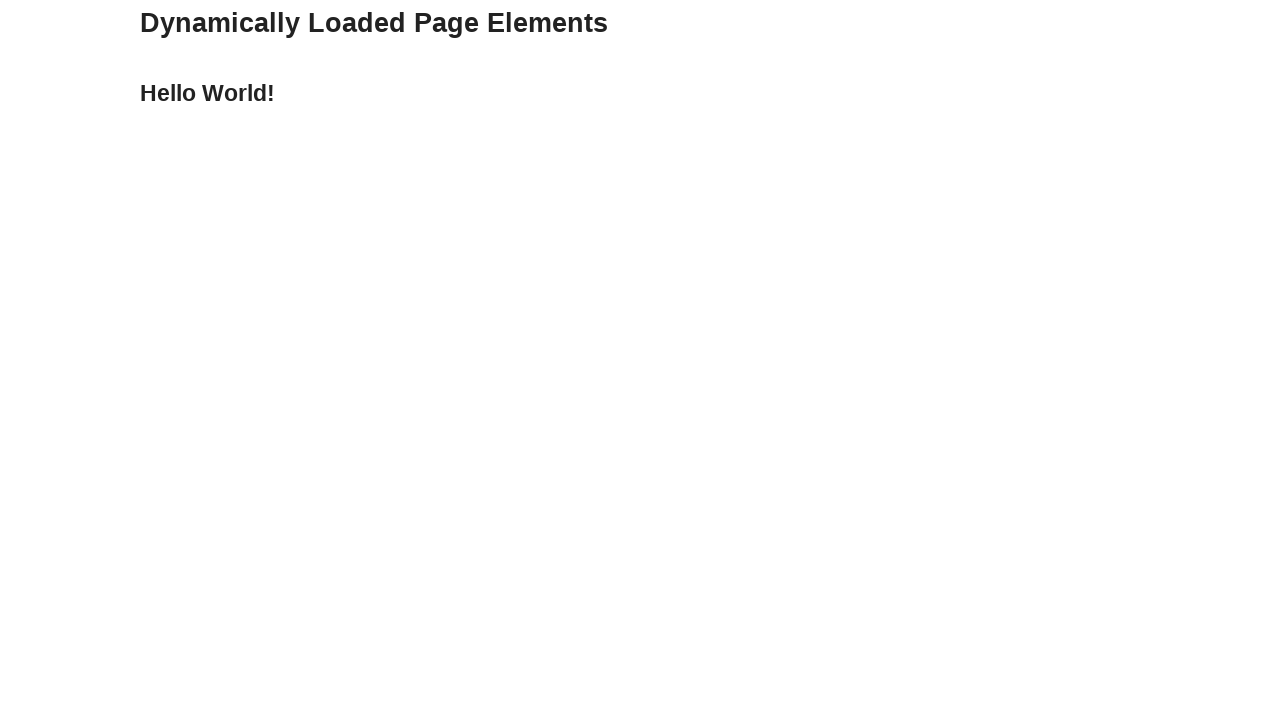